Navigates to an automation practice website and clicks on the "Basic Elements" link/button to access that section.

Starting URL: http://automationbykrishna.com/

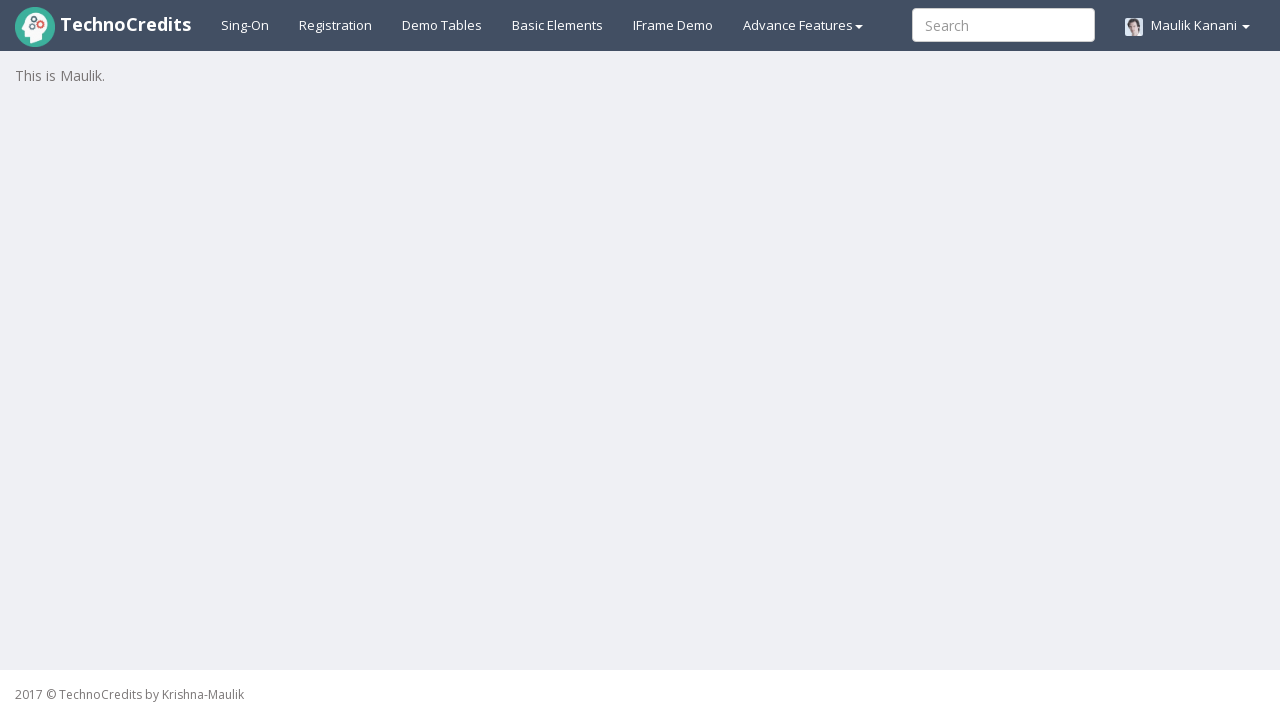

Clicked on the 'Basic Elements' link/button to access that section at (558, 25) on #basicelements
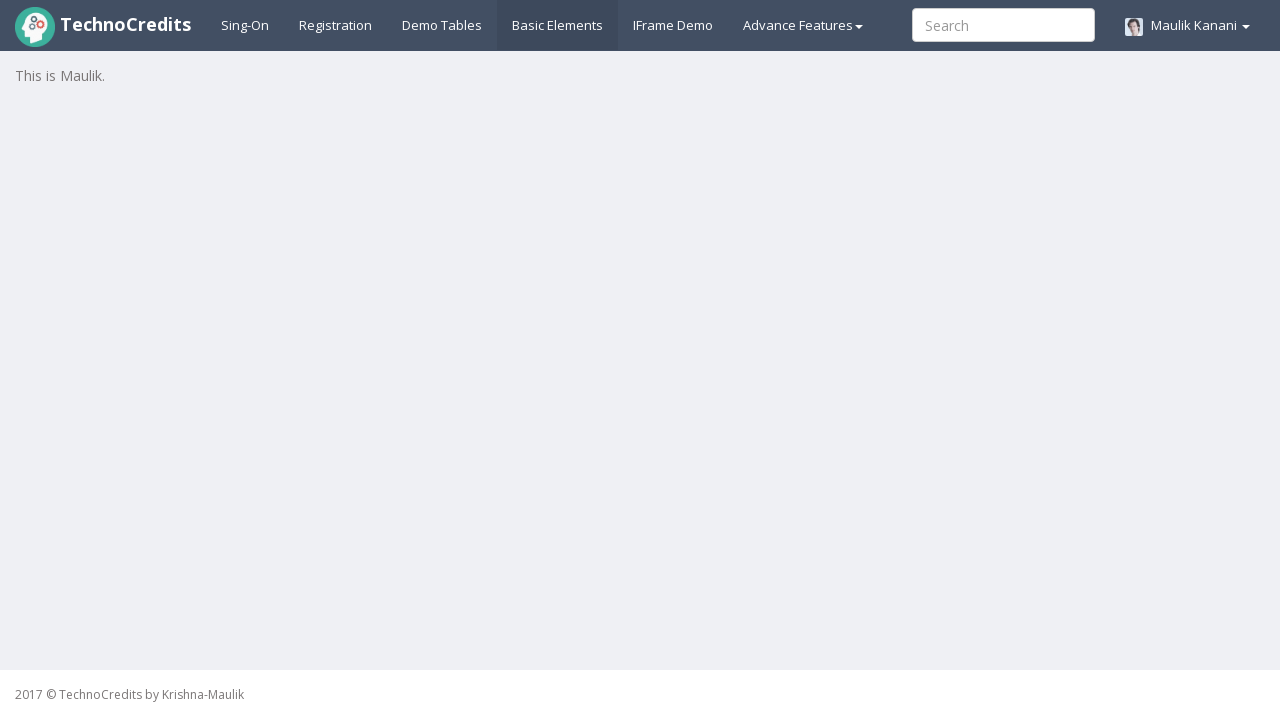

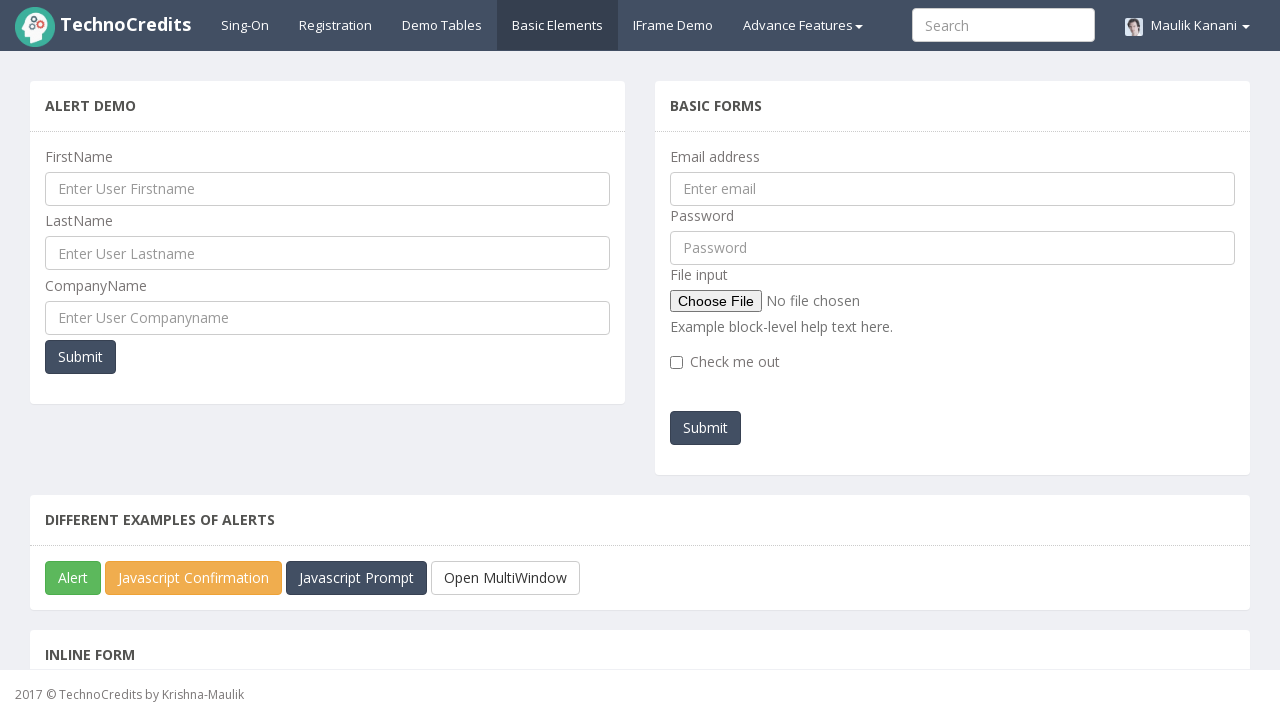